Tests an e-commerce grocery store page by searching for products containing 'ca', verifying product counts, adding items to cart, and checking the brand logo text.

Starting URL: https://rahulshettyacademy.com/seleniumPractise/#/

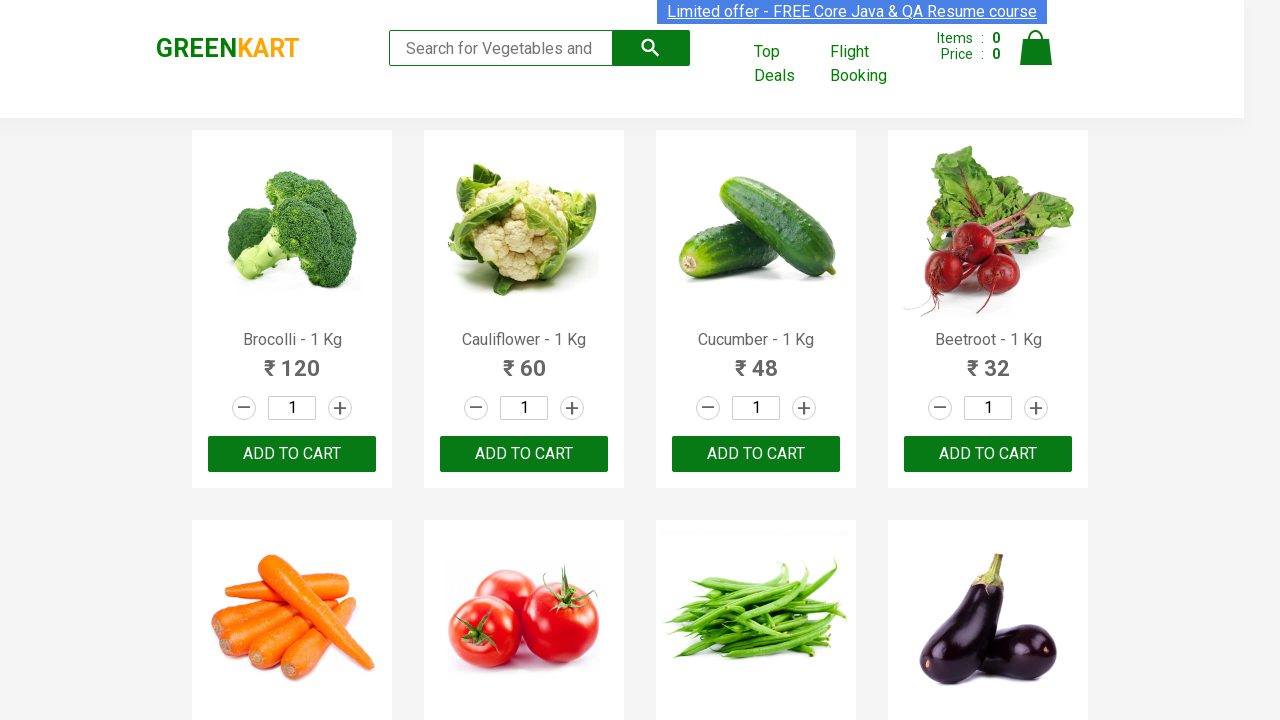

Filled search field with 'ca' on .search-keyword
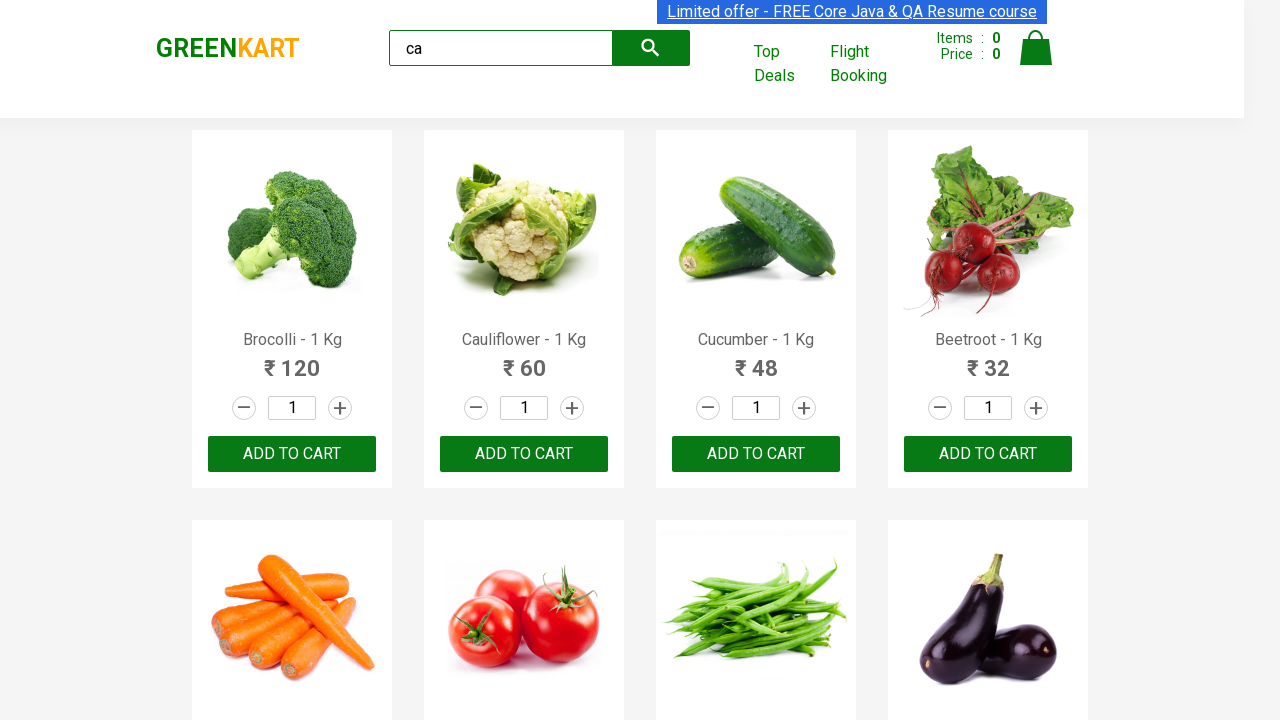

Waited 2 seconds for search results to load
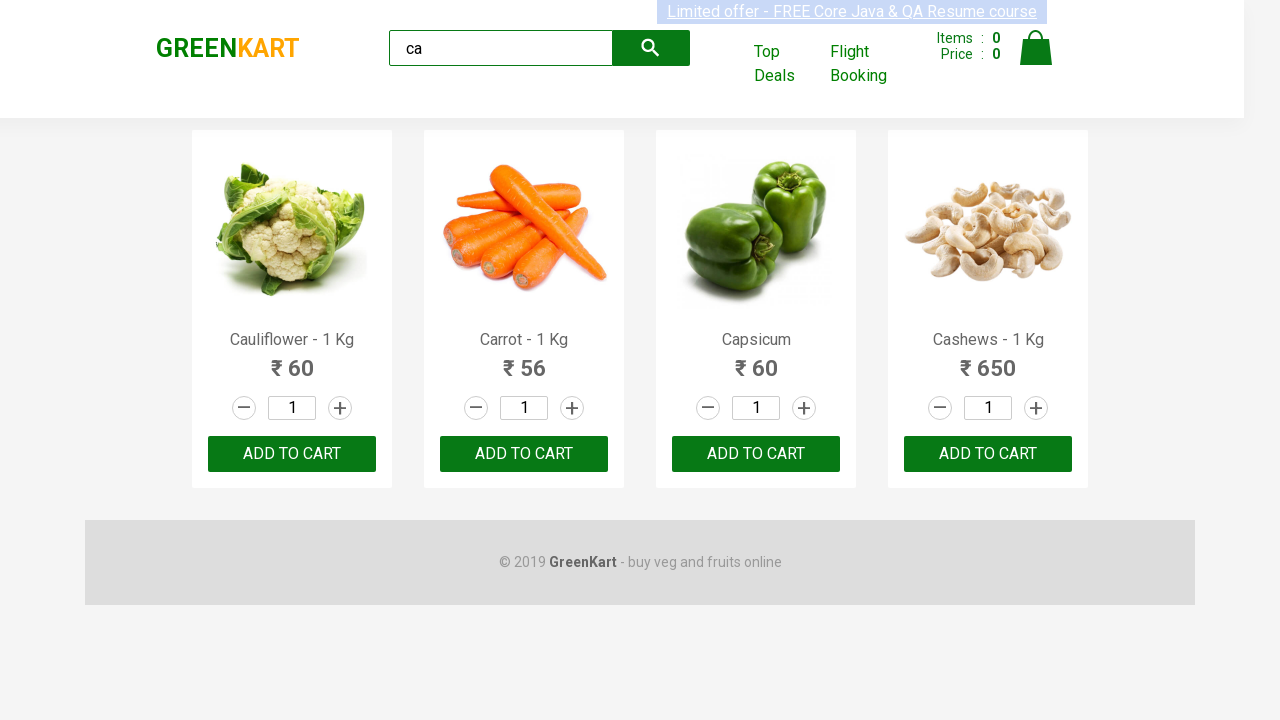

Product elements loaded on the page
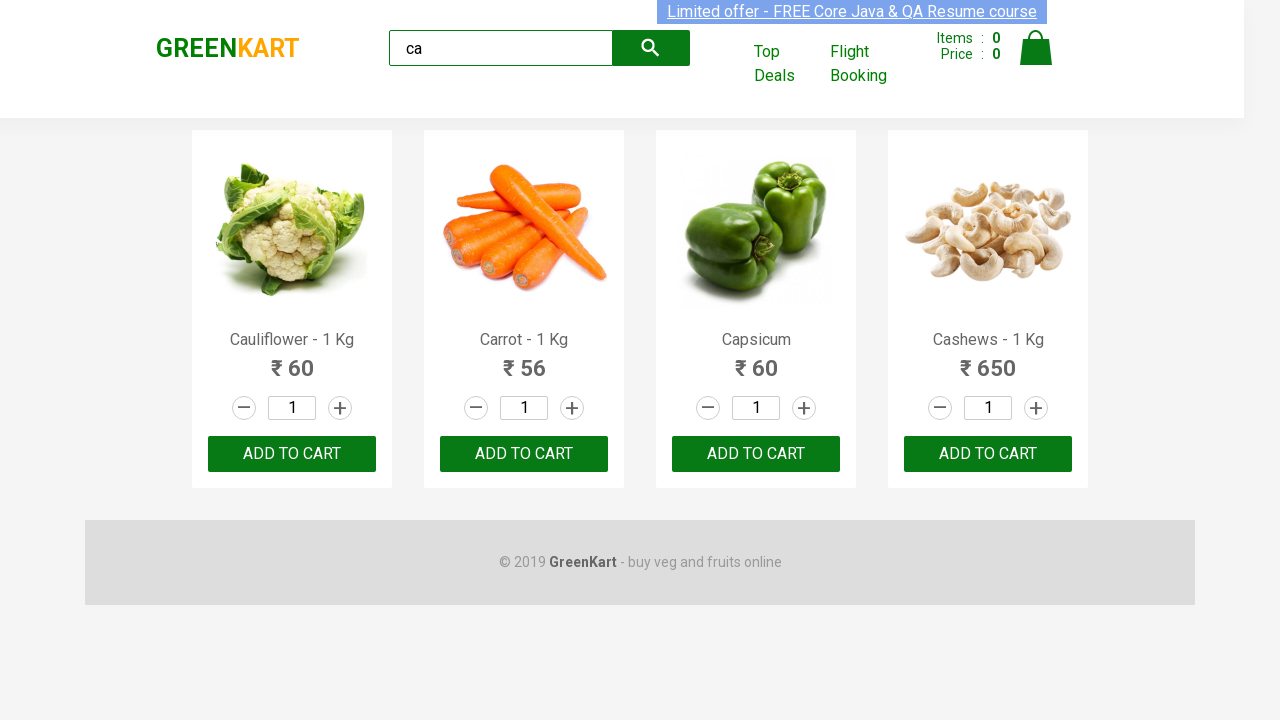

Clicked add to cart button on third product using nth-child selector at (756, 454) on :nth-child(3) > .product-action > button
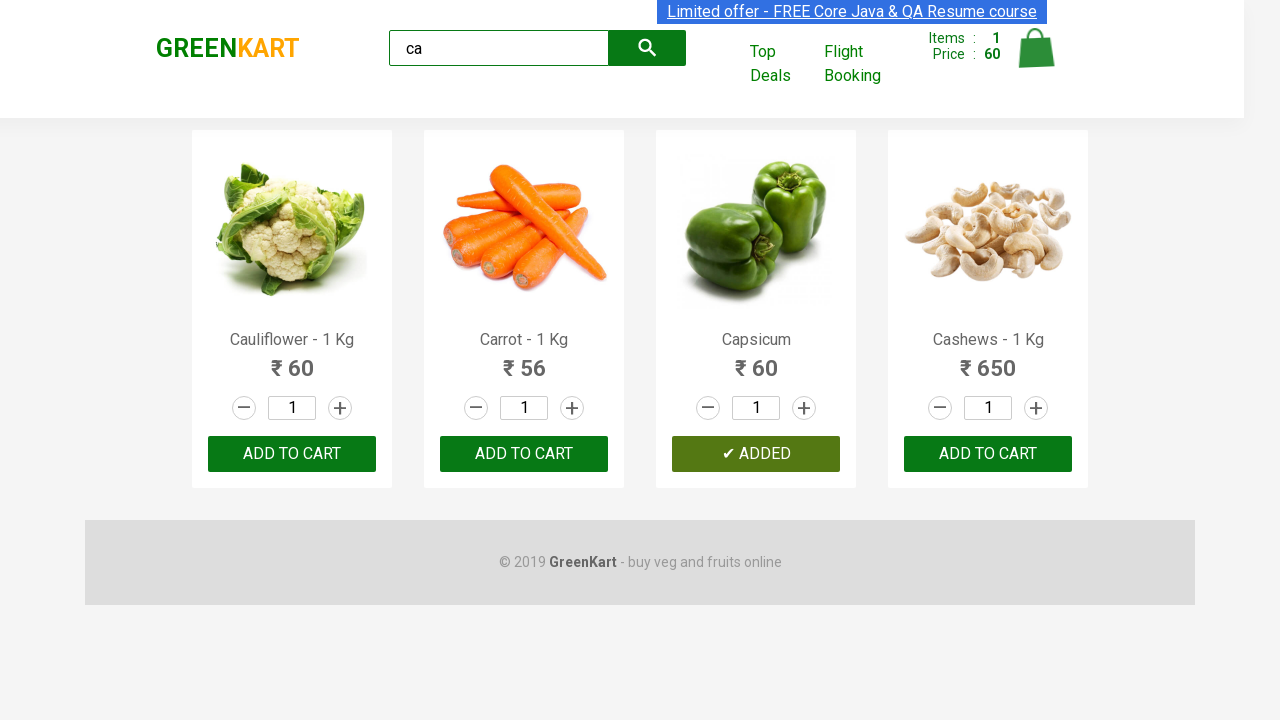

Clicked 'ADD TO CART' button on the third product in the list at (756, 454) on .products .product >> nth=2 >> text=ADD TO CART
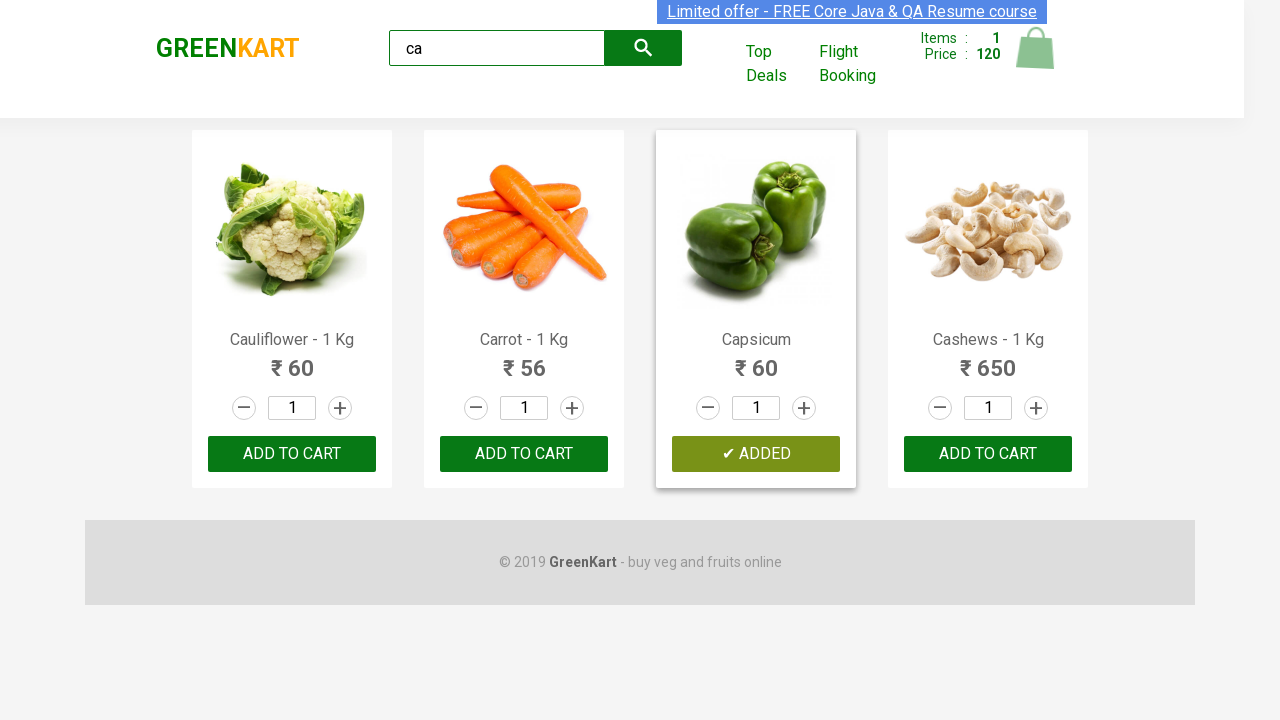

Found 4 products on the page
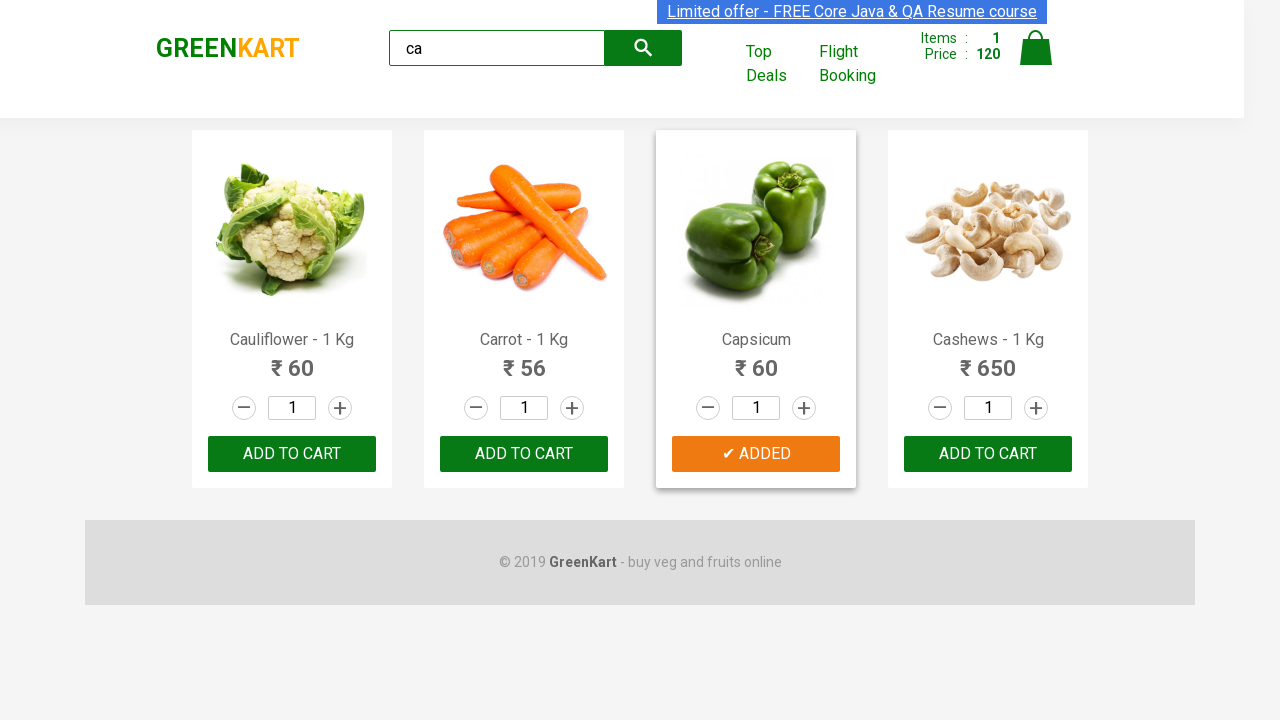

Retrieved product name: 'Cauliflower - 1 Kg'
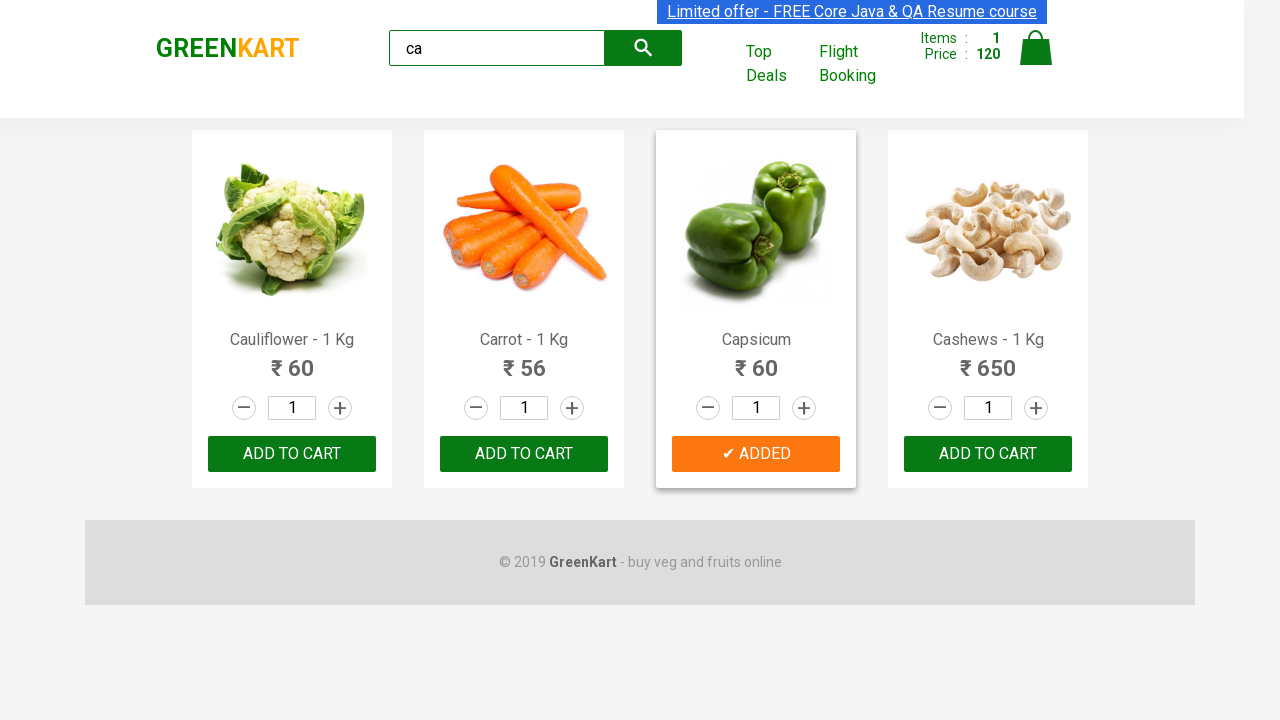

Retrieved product name: 'Carrot - 1 Kg'
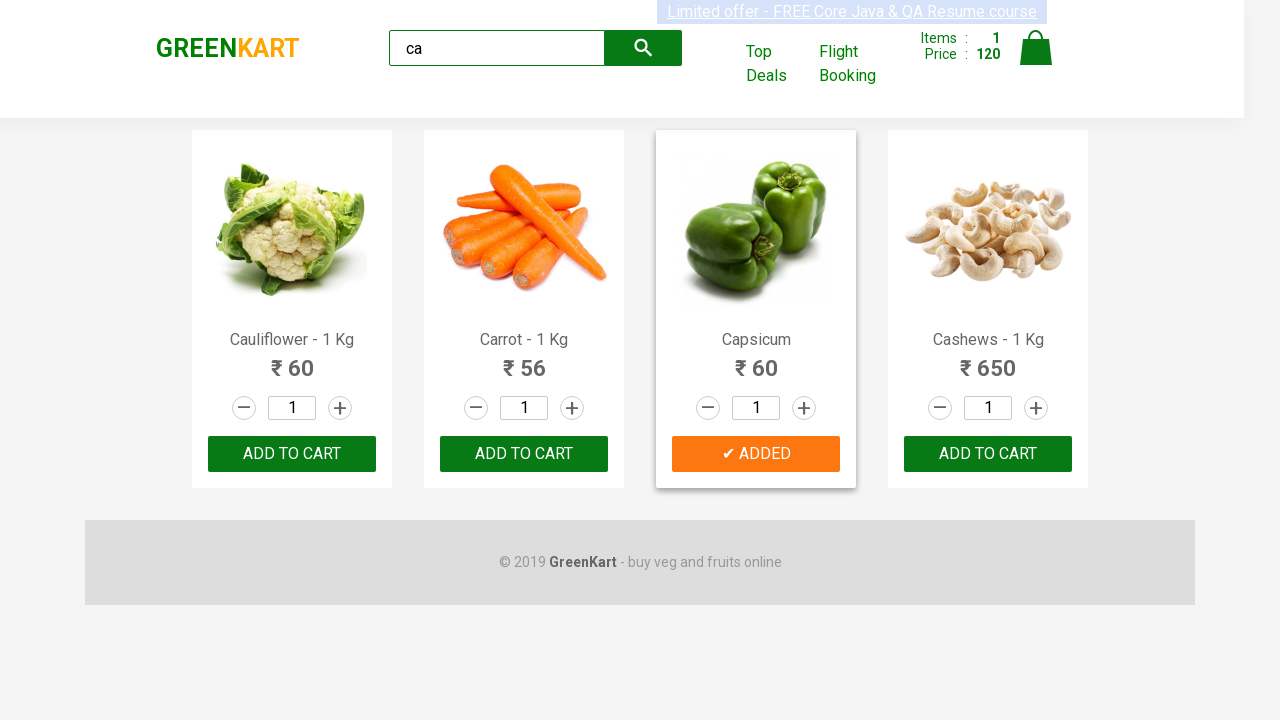

Retrieved product name: 'Capsicum'
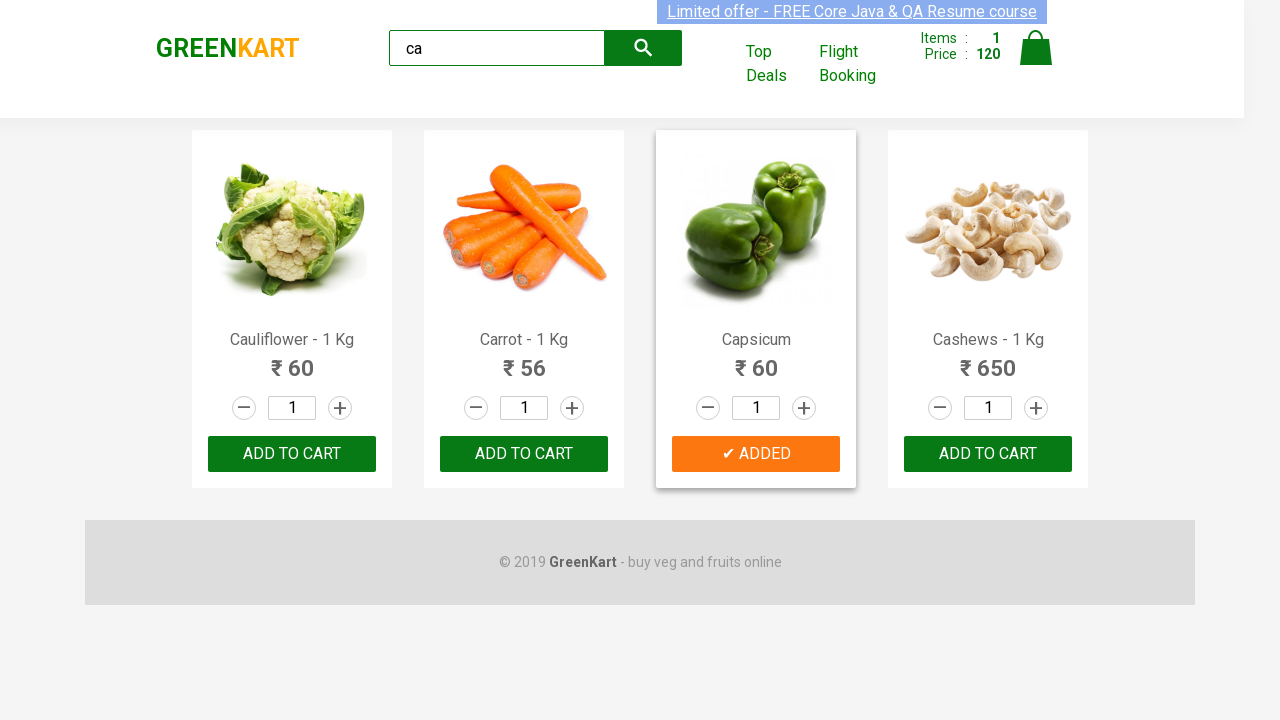

Retrieved product name: 'Cashews - 1 Kg'
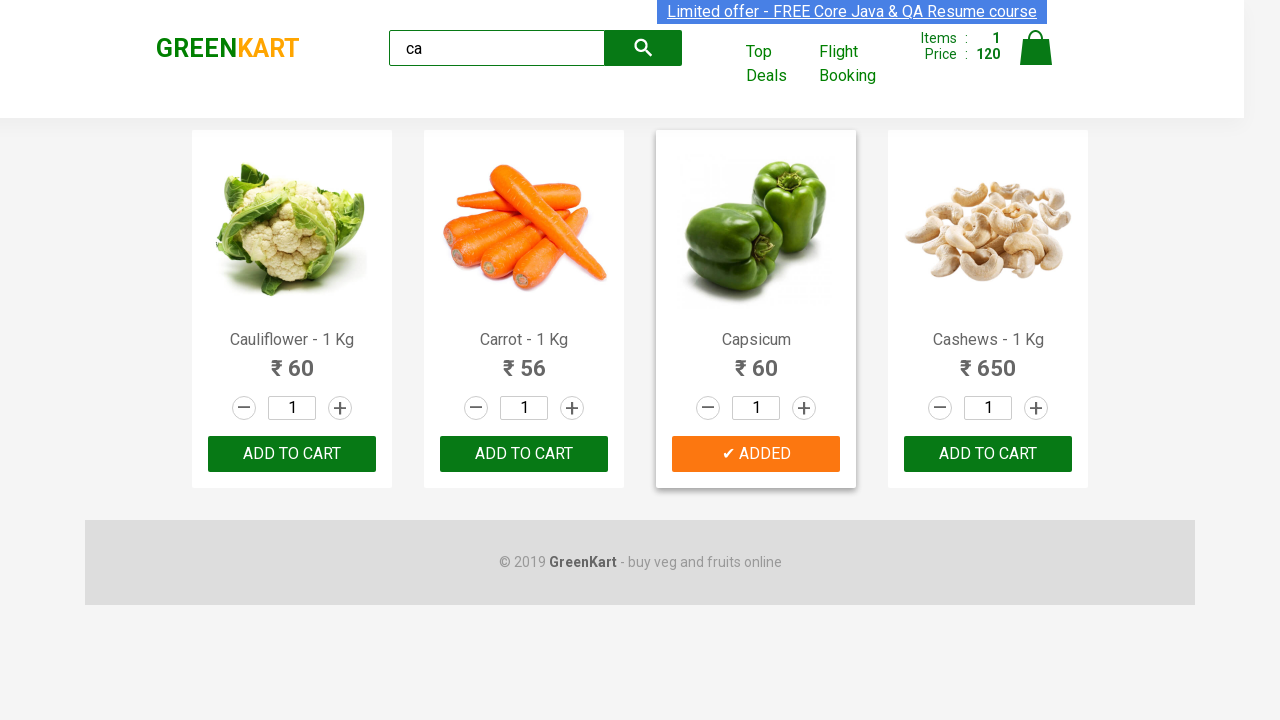

Found and clicked add to cart button for Cashews product at (988, 454) on .products .product >> nth=3 >> button
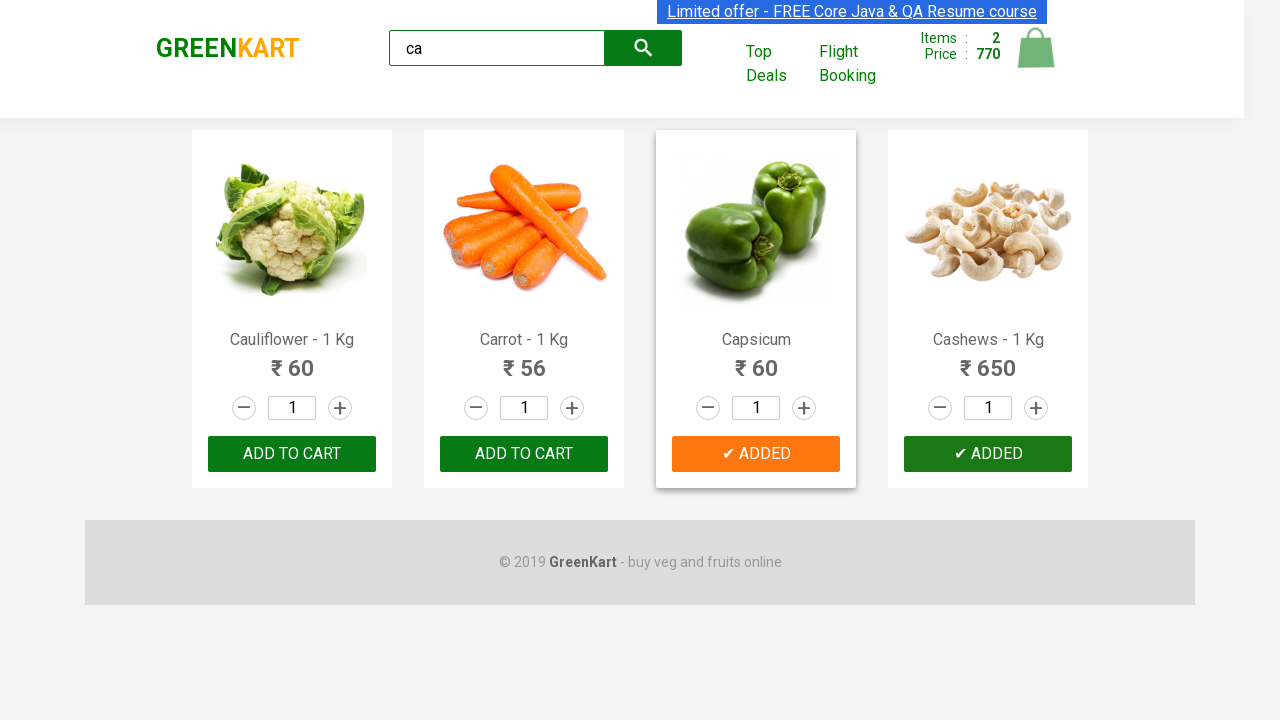

Brand logo element loaded on the page
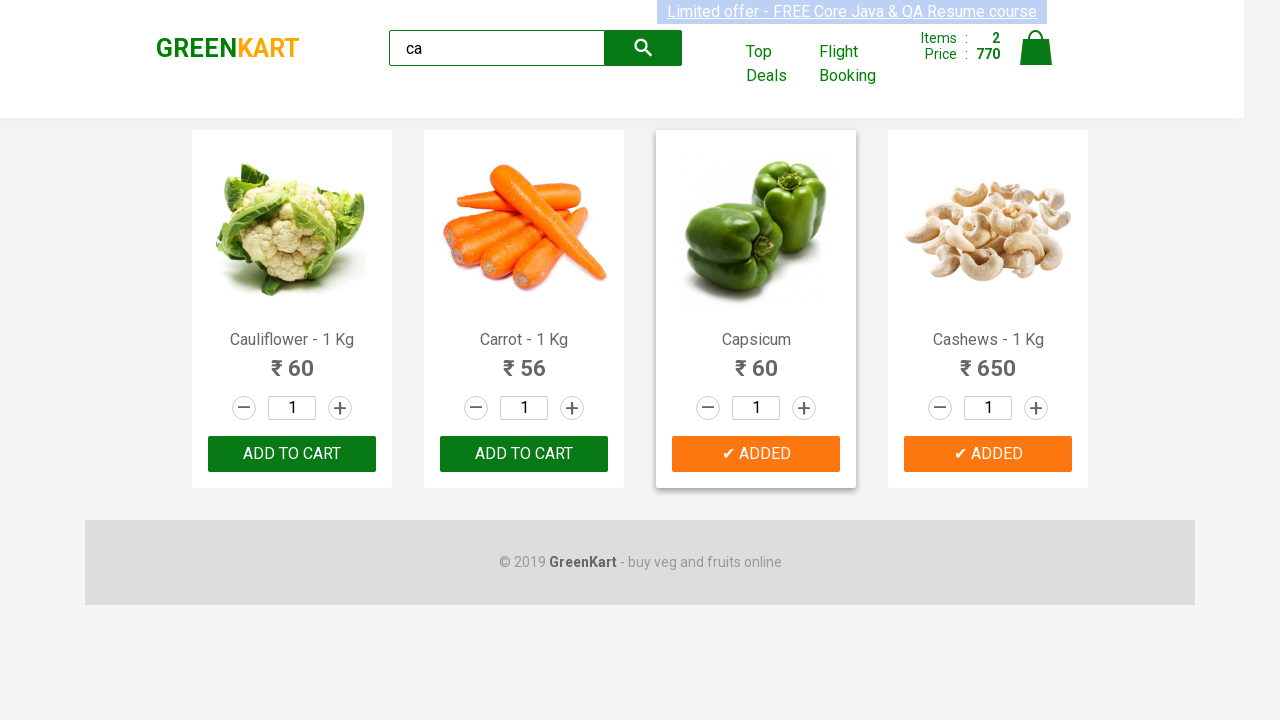

Verified brand logo text is 'GREENKART'
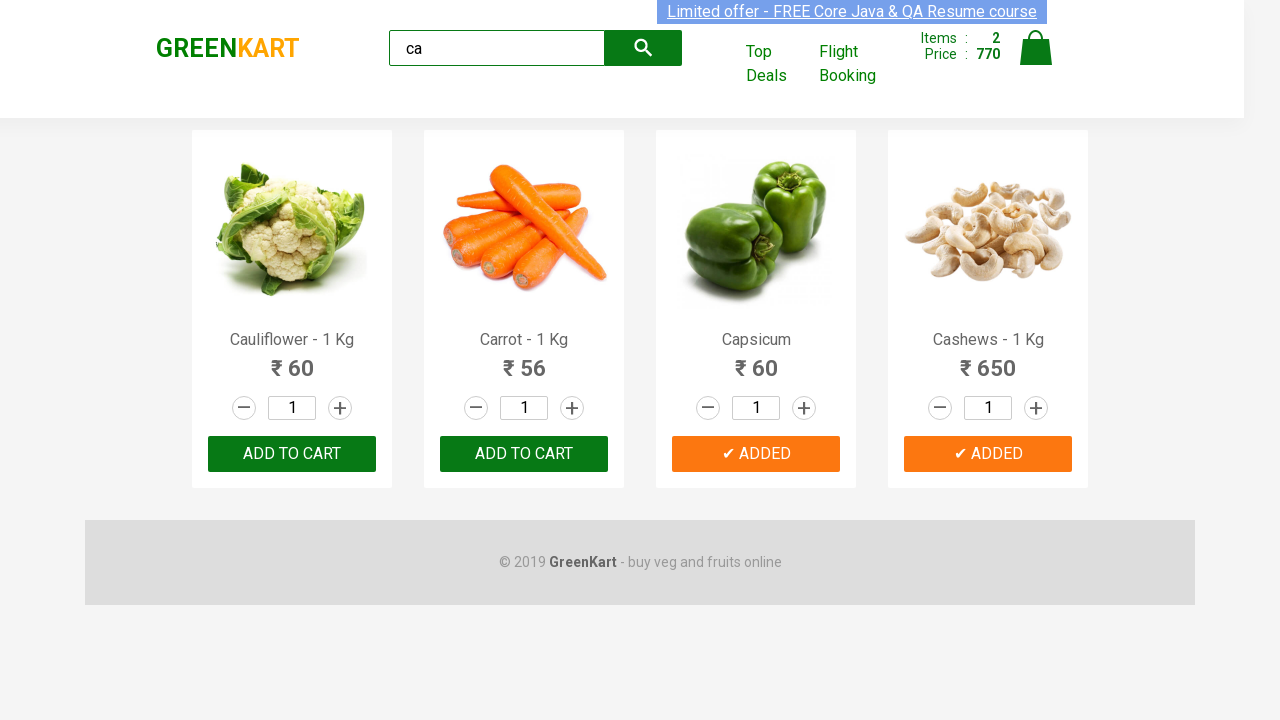

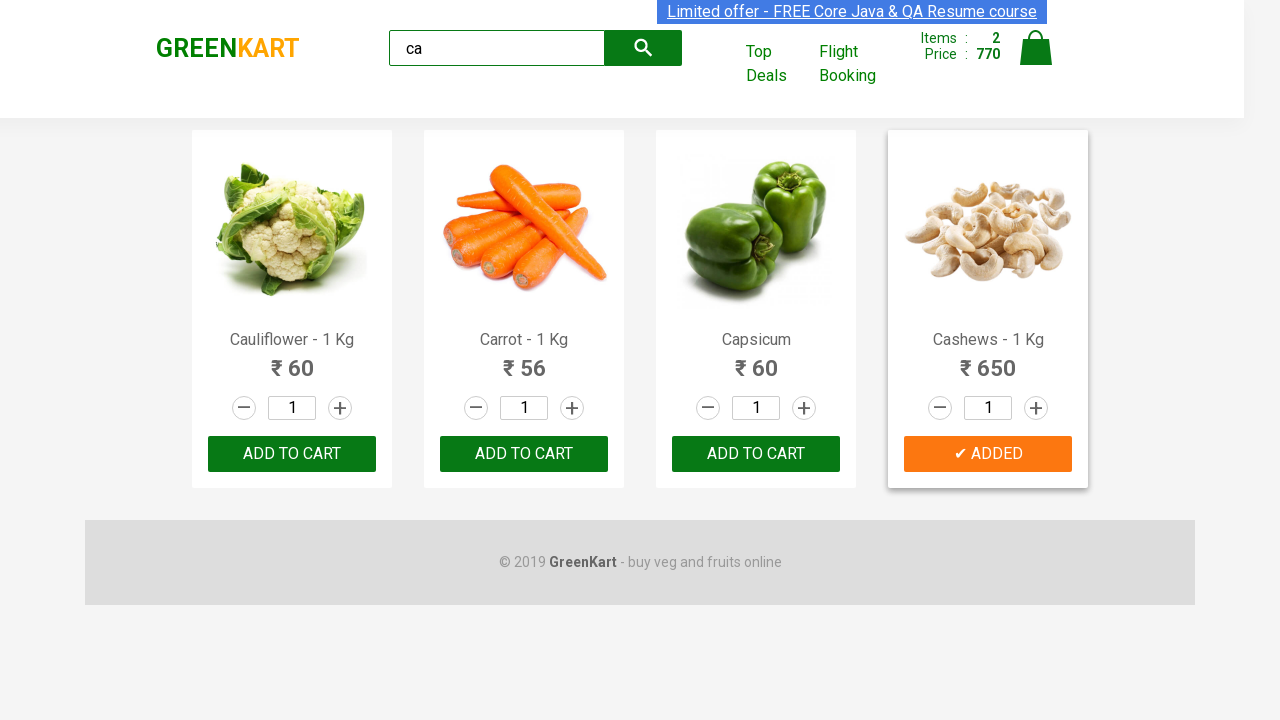